Clicks a button to trigger a JavaScript confirm dialog, accepts it, and verifies the result message

Starting URL: https://the-internet.herokuapp.com/javascript_alerts

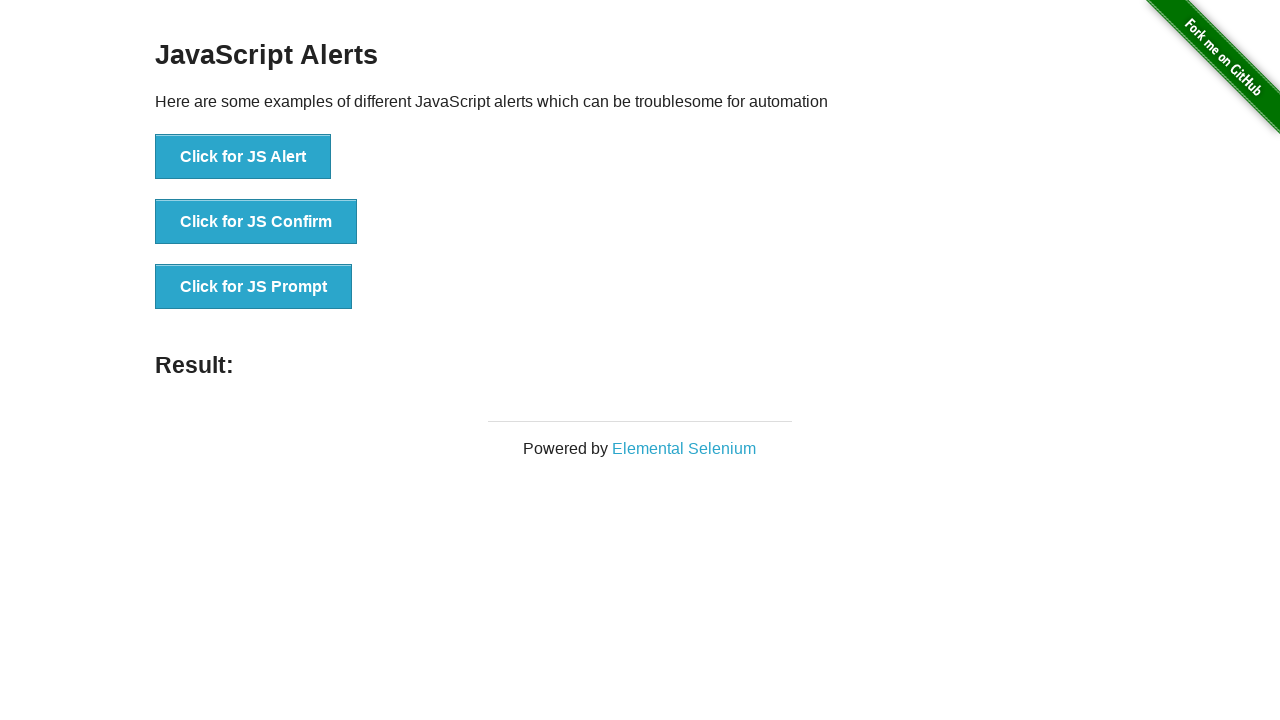

Set up dialog handler to accept confirm dialogs
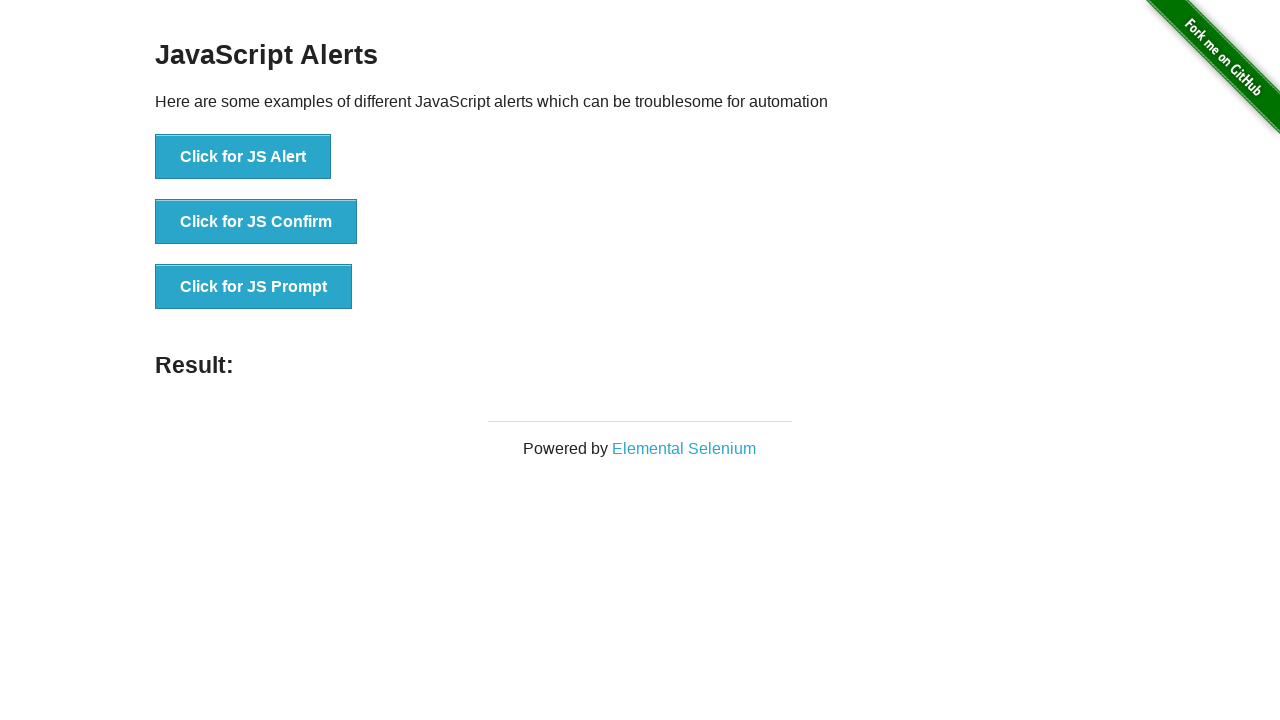

Clicked button to trigger JavaScript confirm dialog at (256, 222) on button[onclick='jsConfirm()']
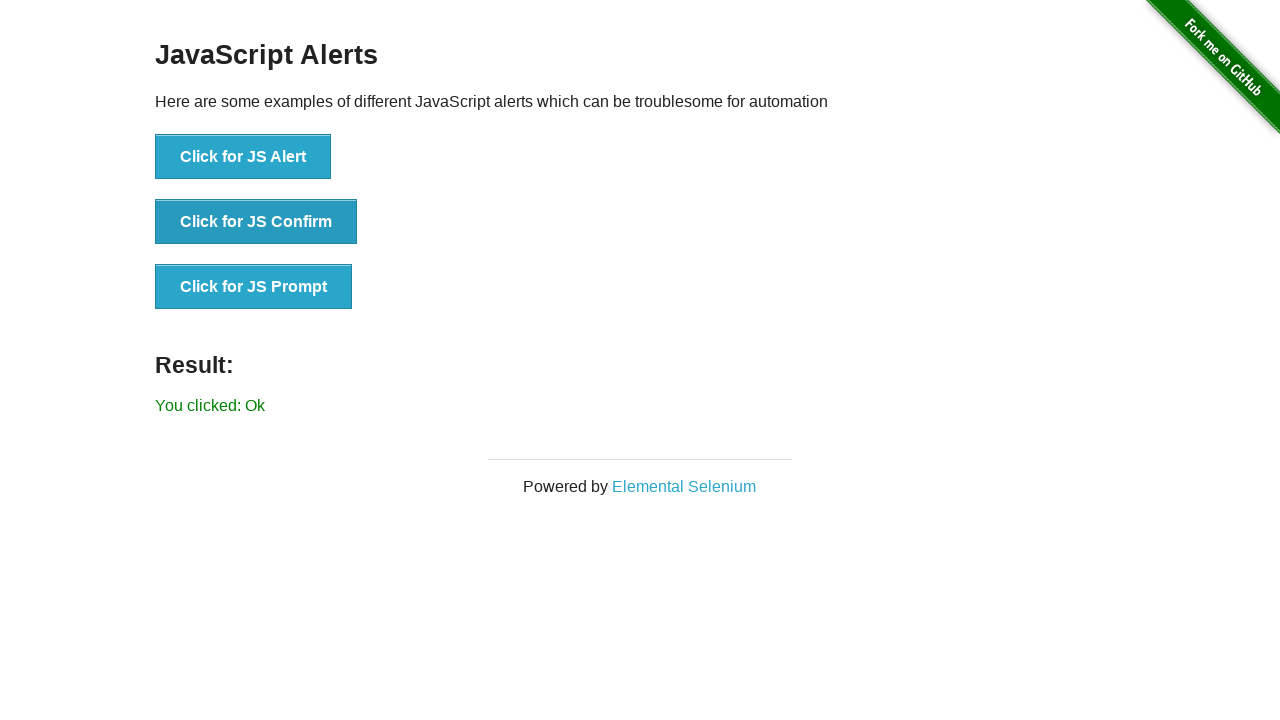

Located result text element
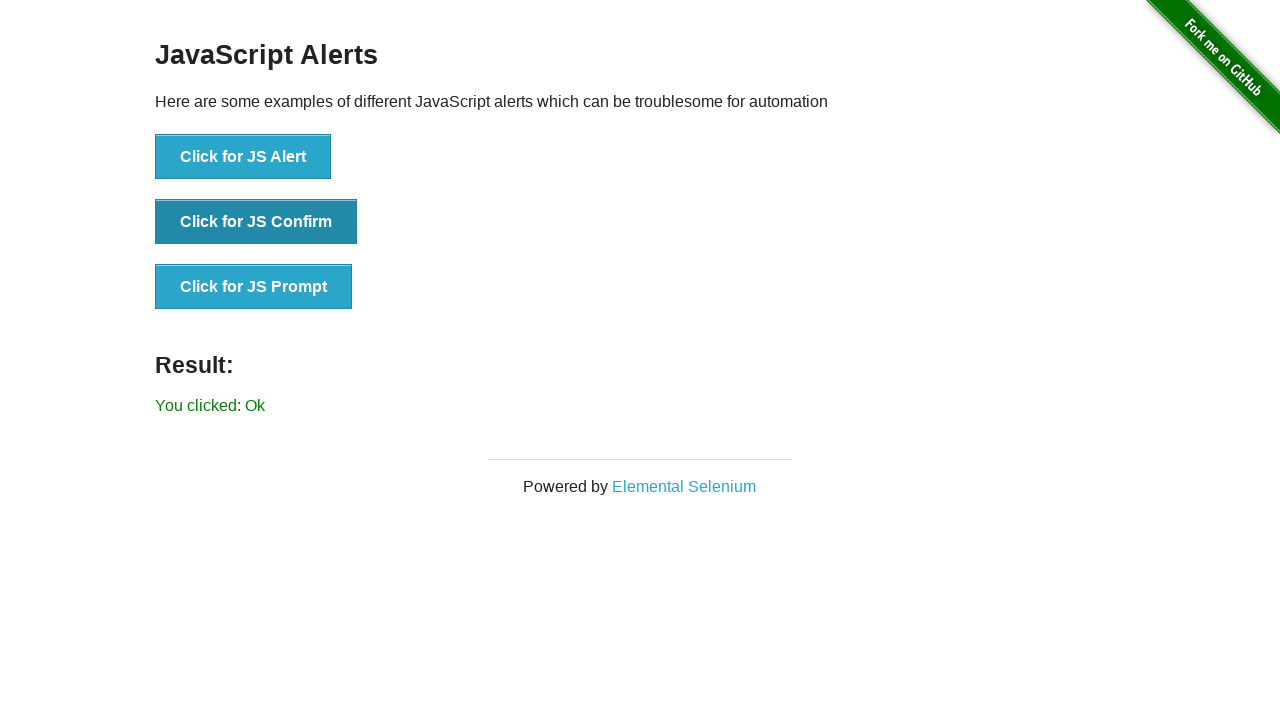

Waited for result element to appear
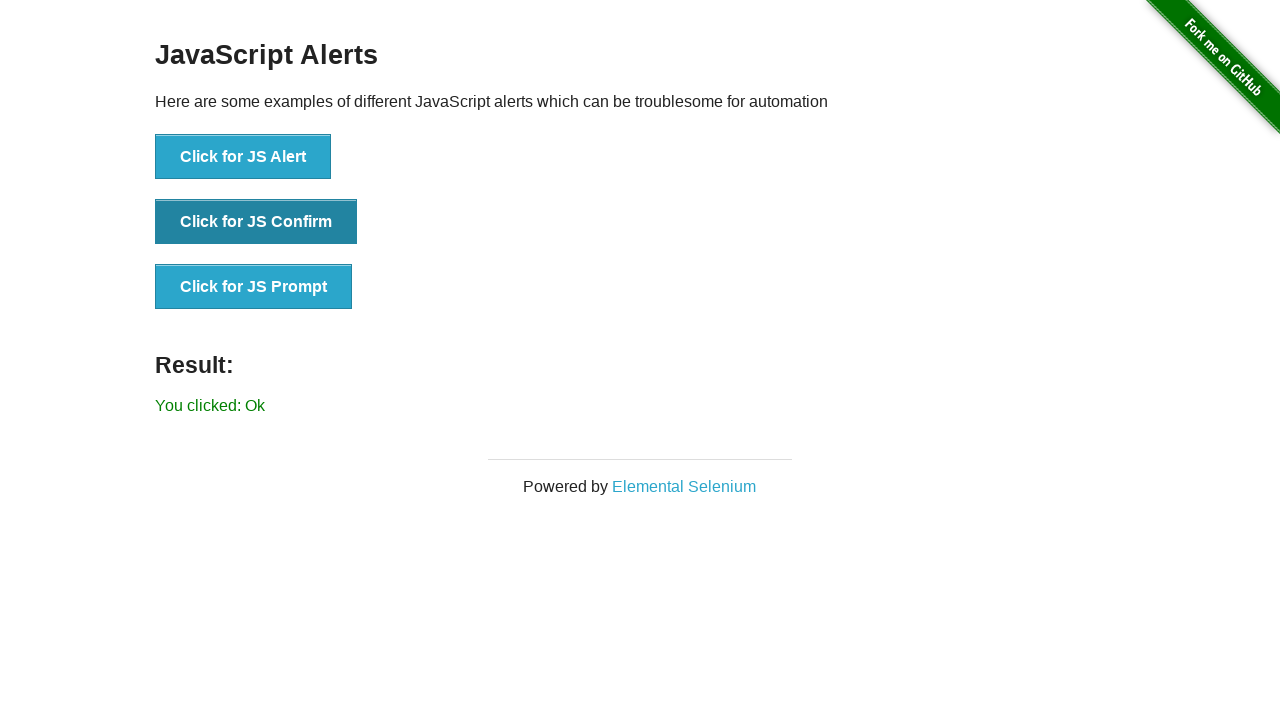

Verified result message is 'You clicked: Ok'
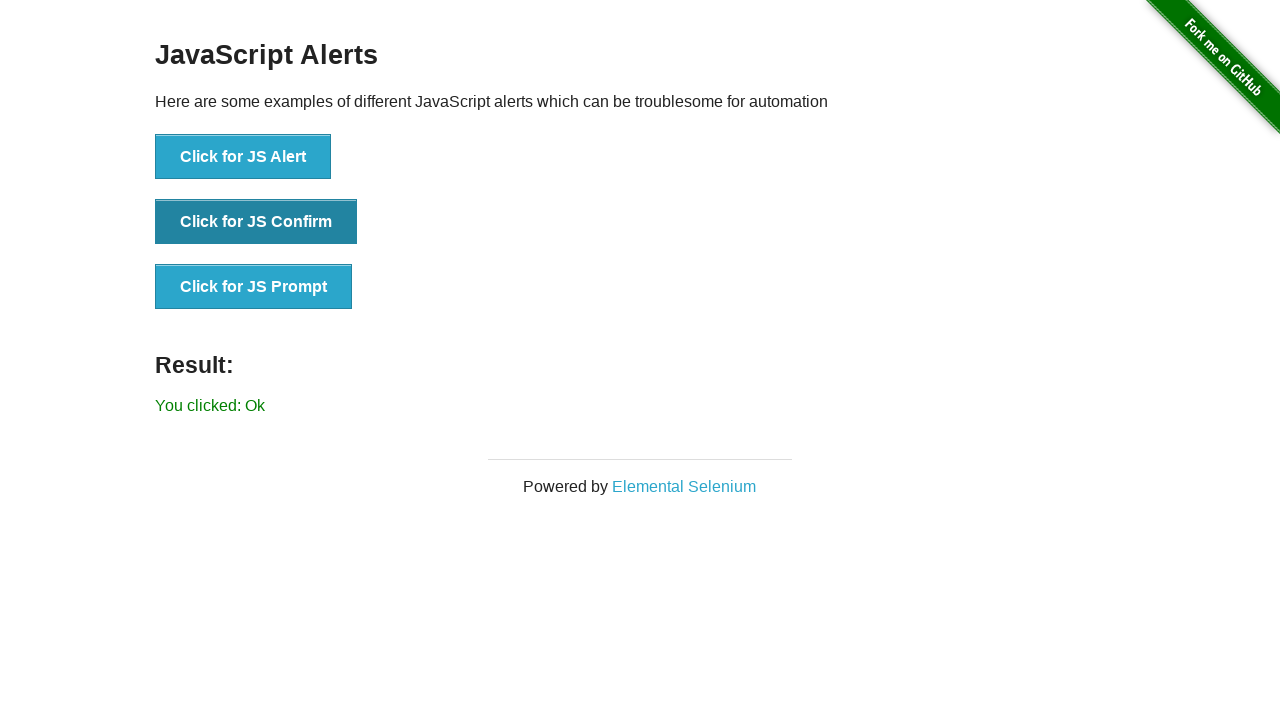

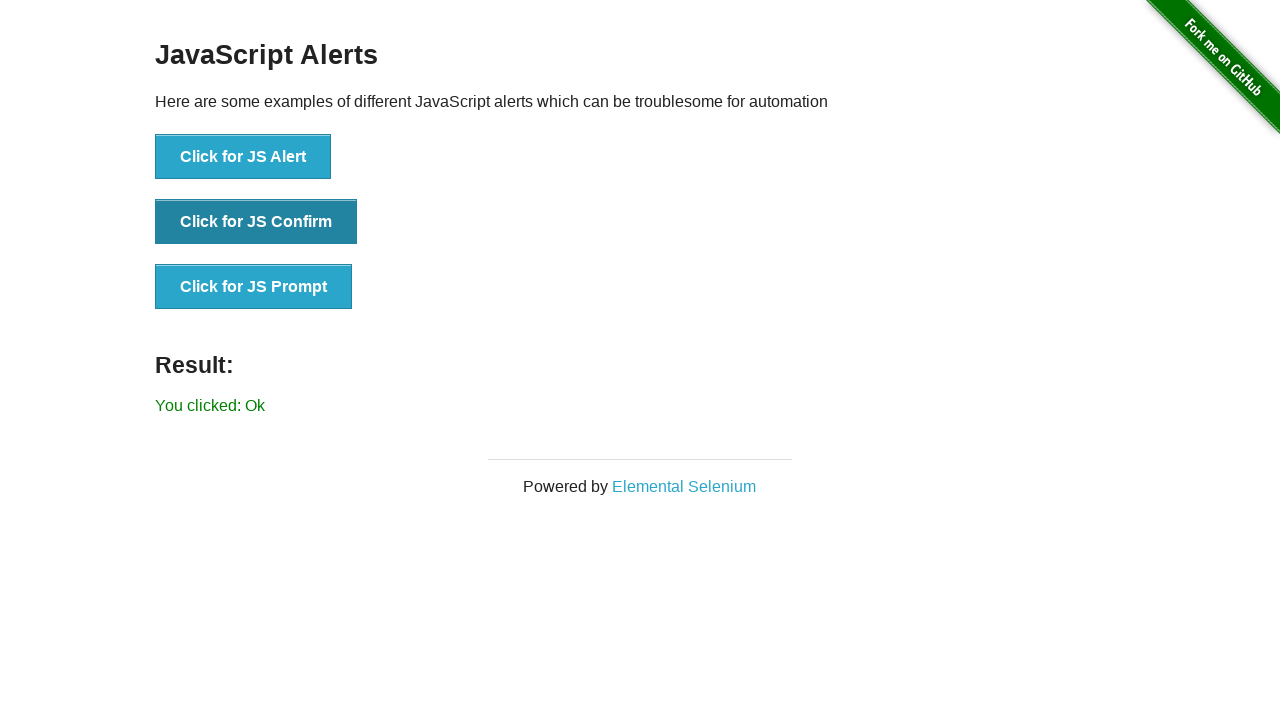